Tests jQuery UI draggable demo page by switching to an iframe to interact with the draggable element, then switching back to the main content and clicking the Download link.

Starting URL: http://jqueryui.com/draggable/

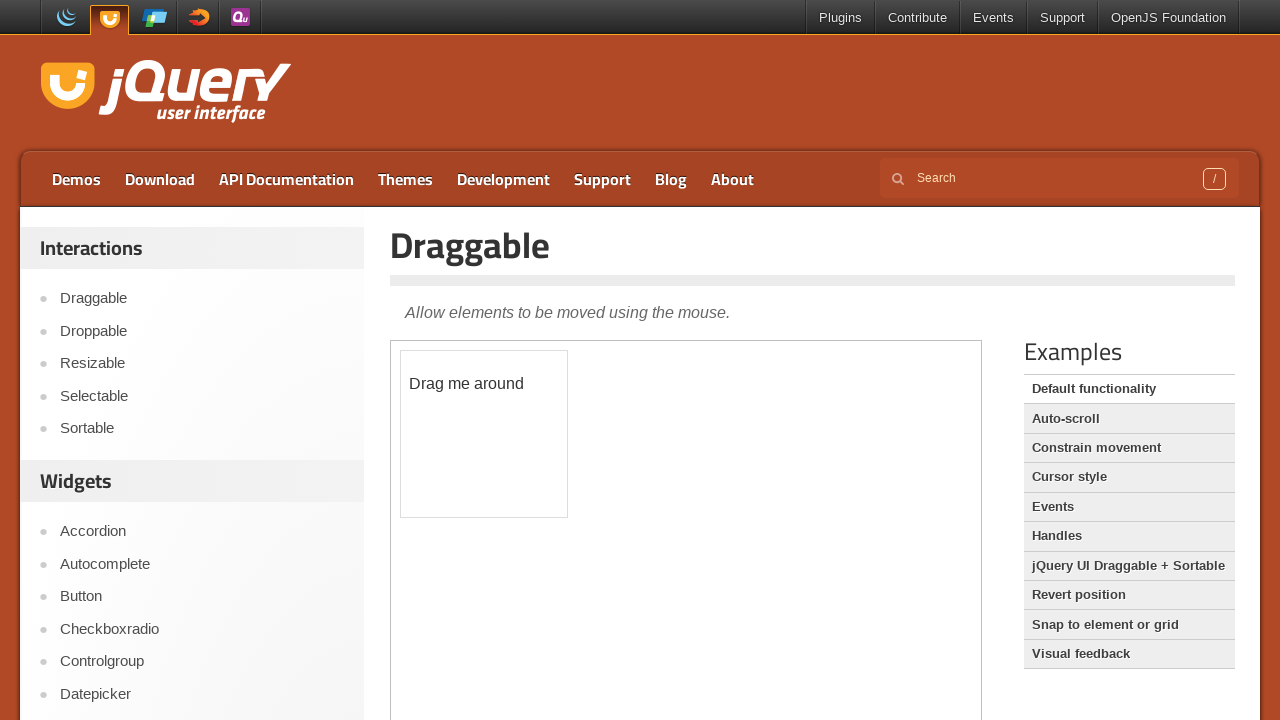

Waited for demo frame to load
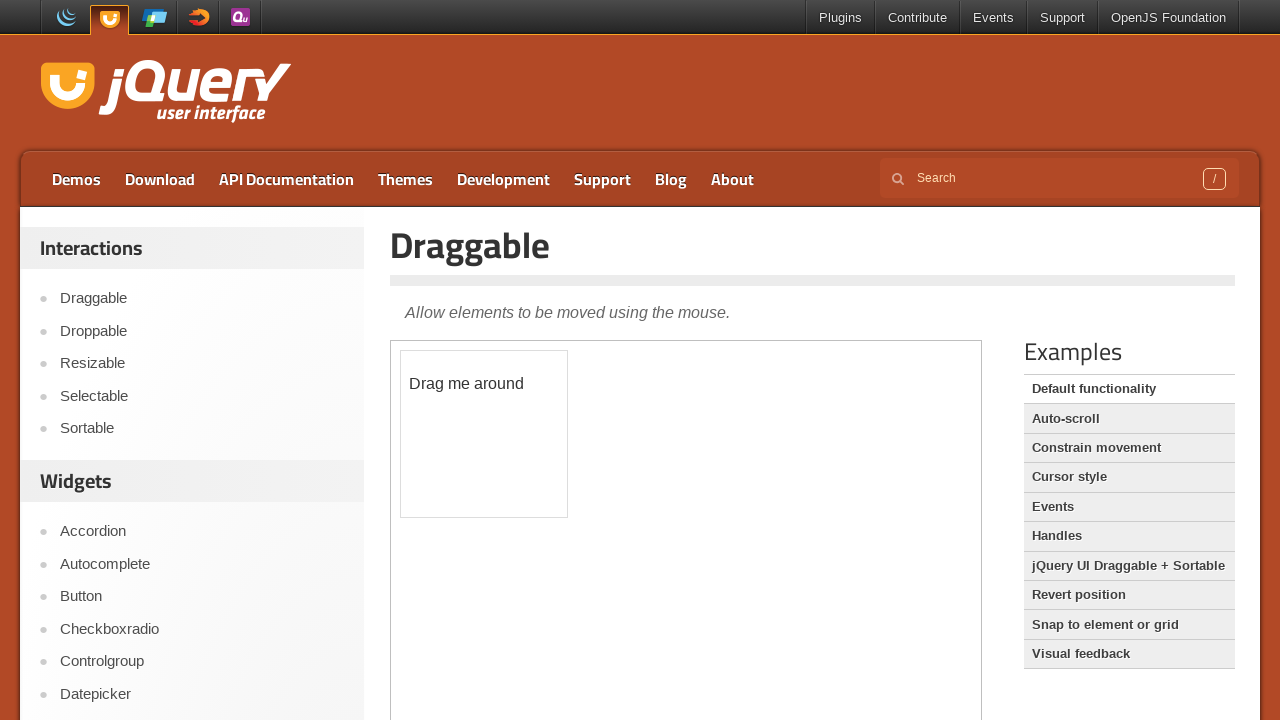

Located the demo-frame iframe
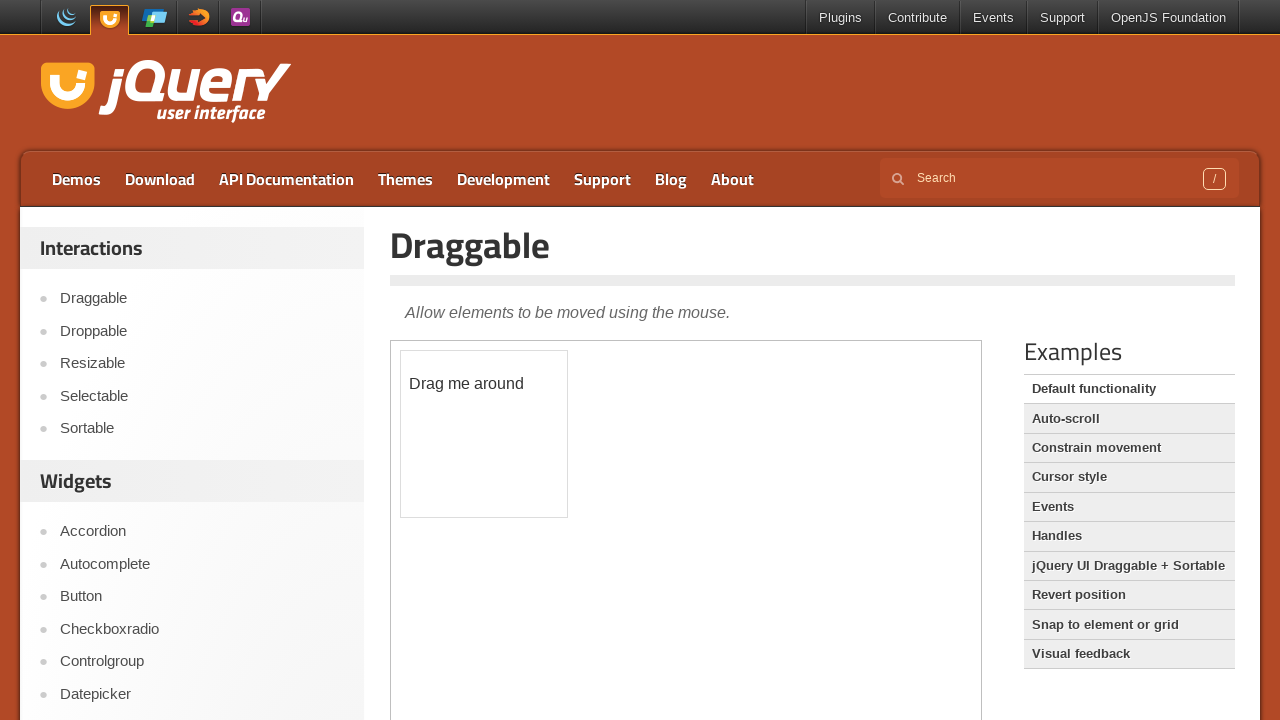

Retrieved draggable element text: '
	Drag me around
'
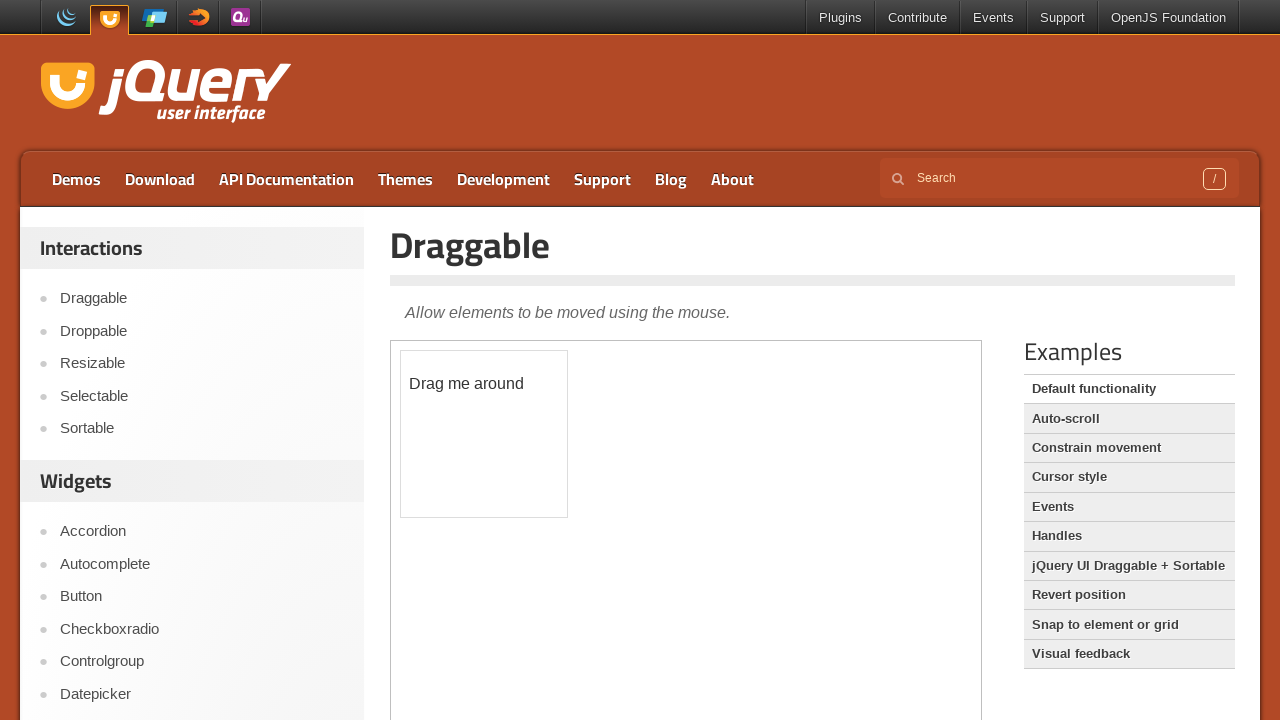

Clicked the Download link in main content at (160, 179) on a:text('Download')
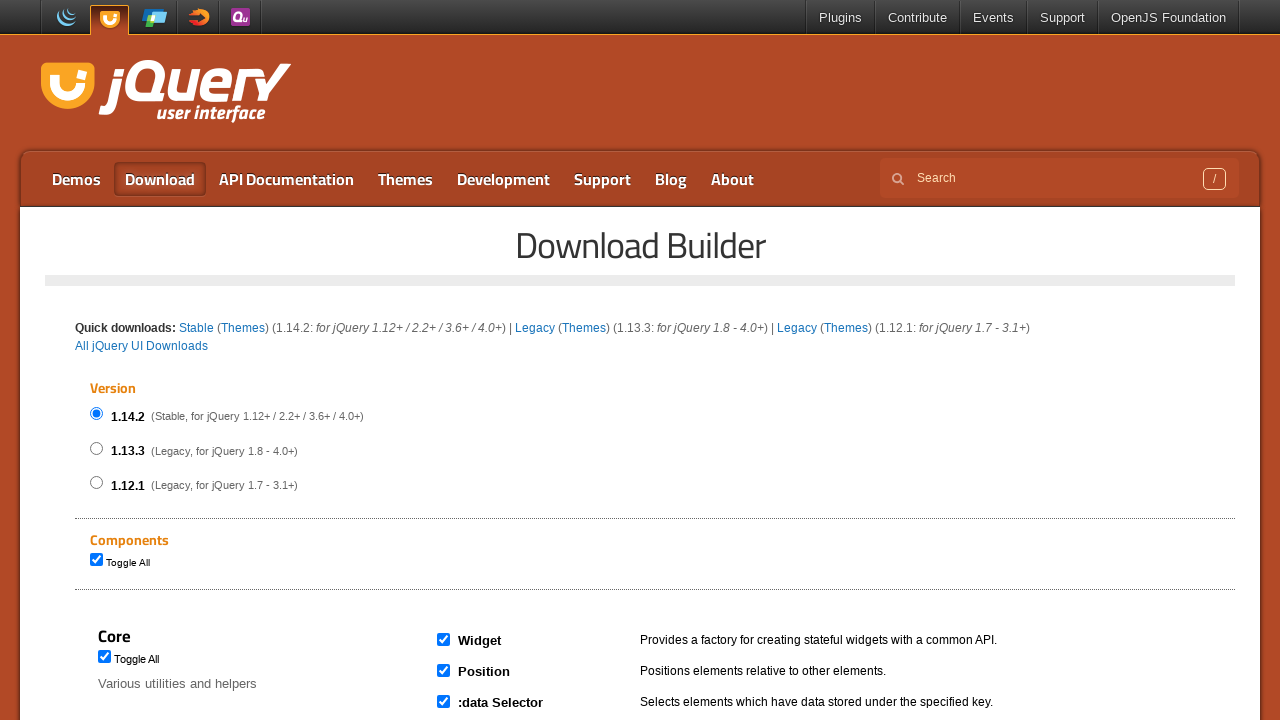

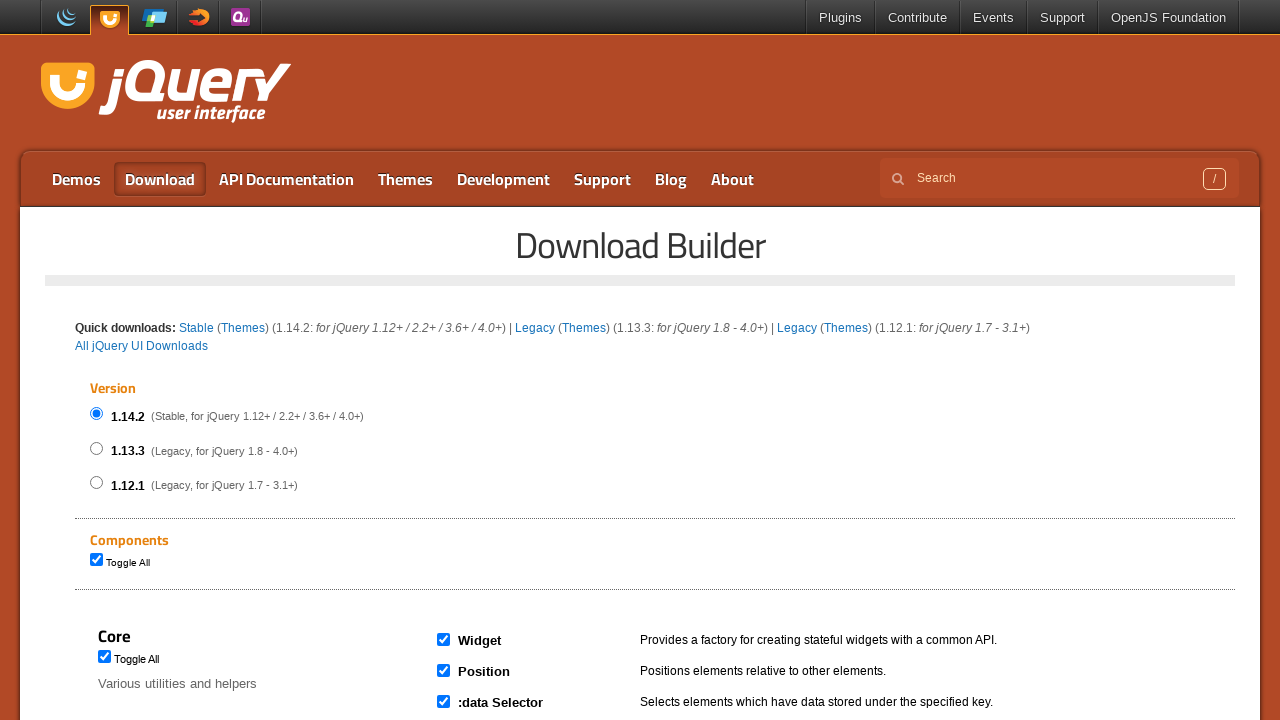